Tests that new todo items are appended to the bottom of the list by creating 3 items and verifying count

Starting URL: https://demo.playwright.dev/todomvc

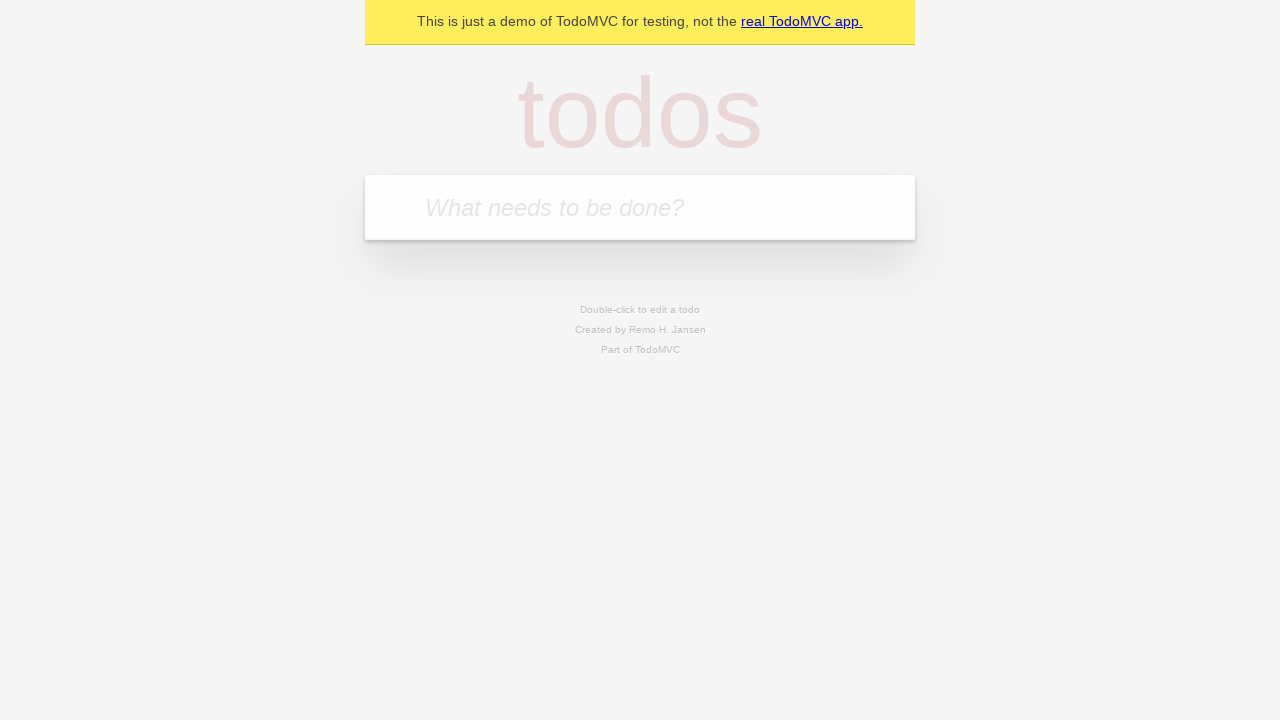

Filled todo input with 'buy some cheese' on internal:attr=[placeholder="What needs to be done?"i]
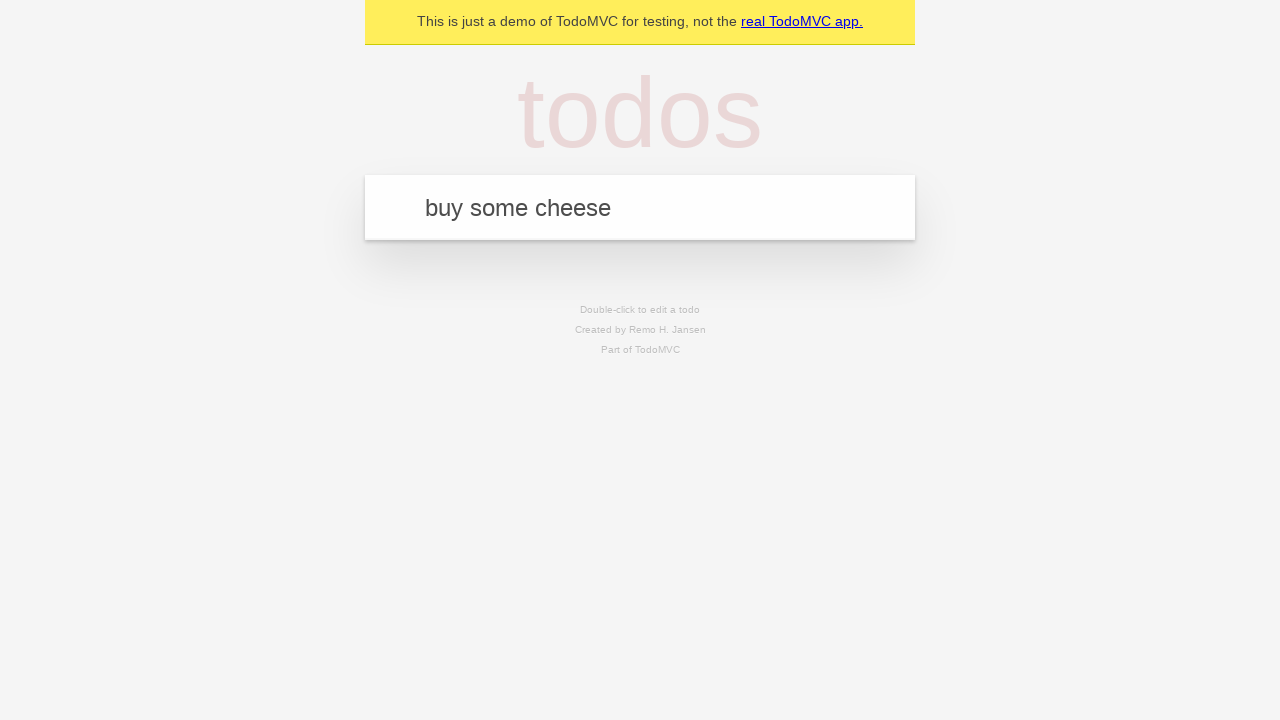

Pressed Enter to add first todo item on internal:attr=[placeholder="What needs to be done?"i]
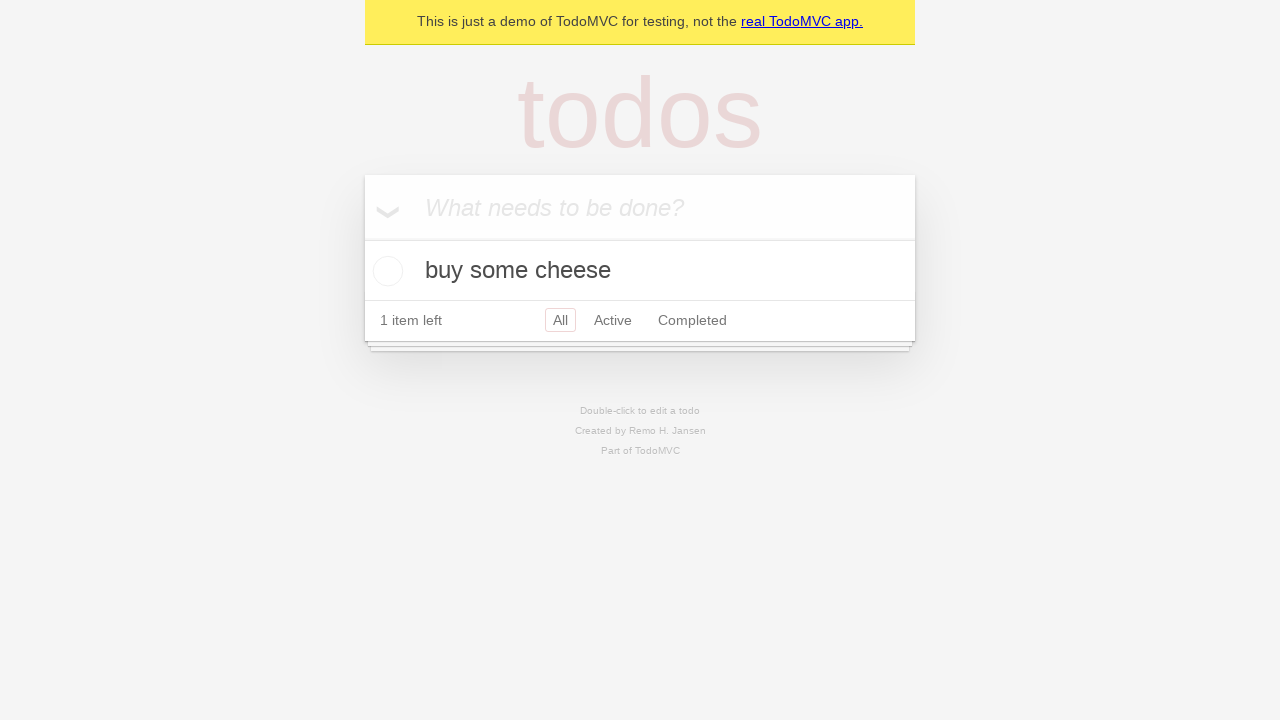

Filled todo input with 'feed the cat' on internal:attr=[placeholder="What needs to be done?"i]
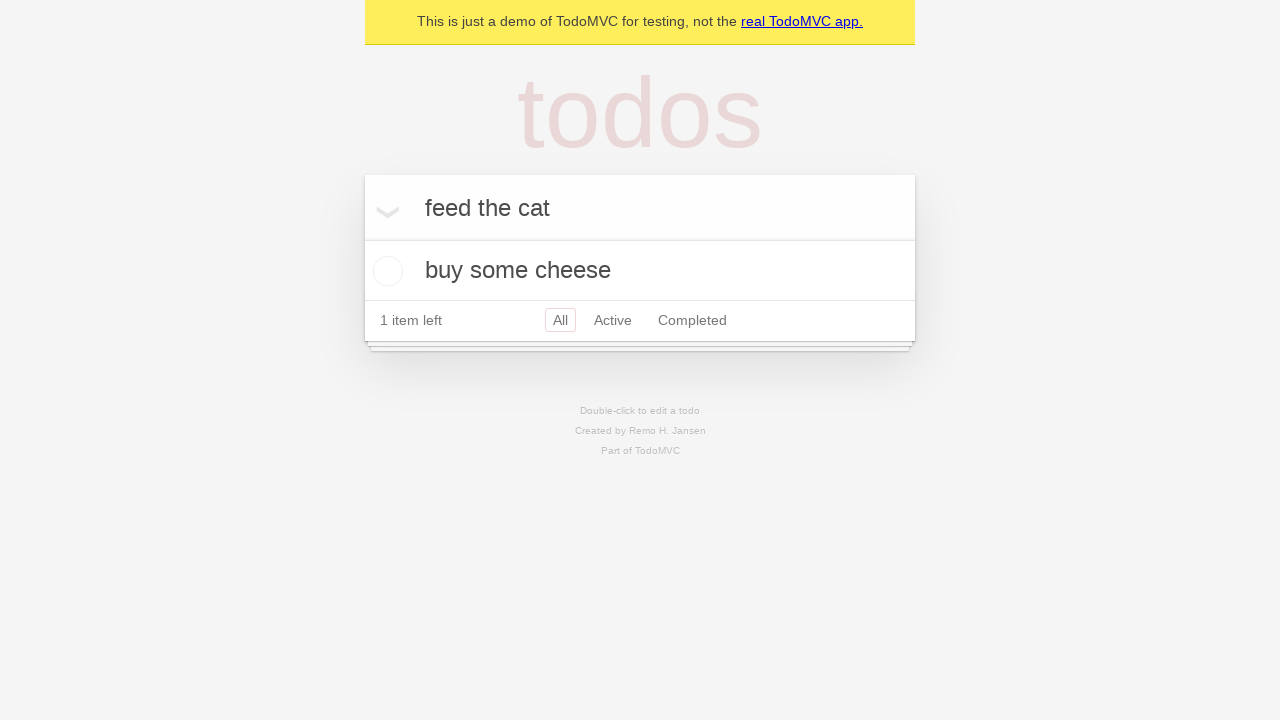

Pressed Enter to add second todo item on internal:attr=[placeholder="What needs to be done?"i]
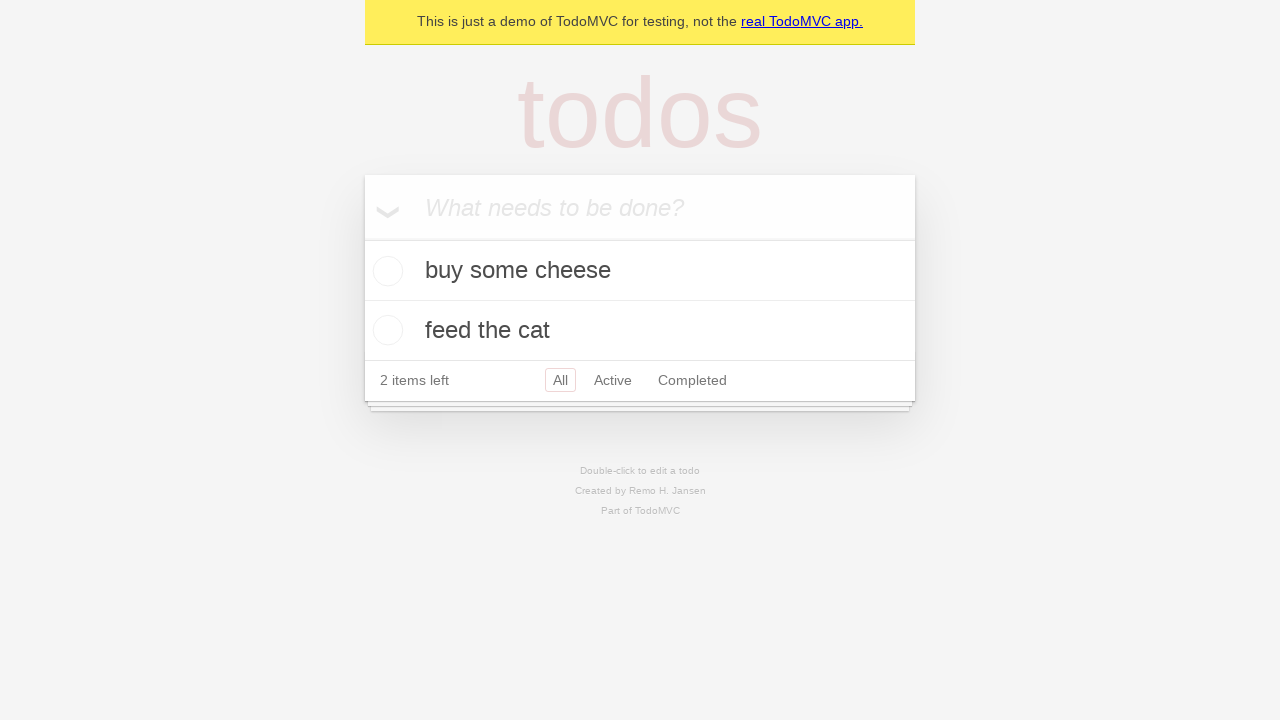

Filled todo input with 'book a doctors appointment' on internal:attr=[placeholder="What needs to be done?"i]
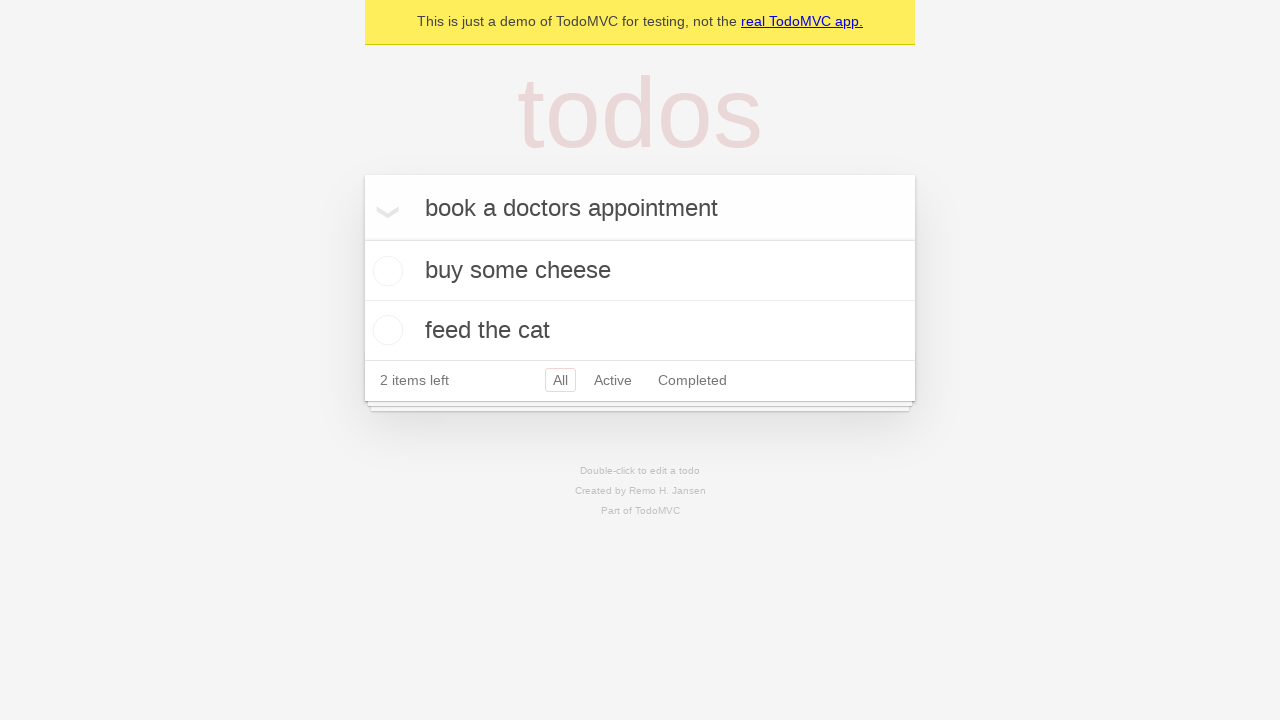

Pressed Enter to add third todo item on internal:attr=[placeholder="What needs to be done?"i]
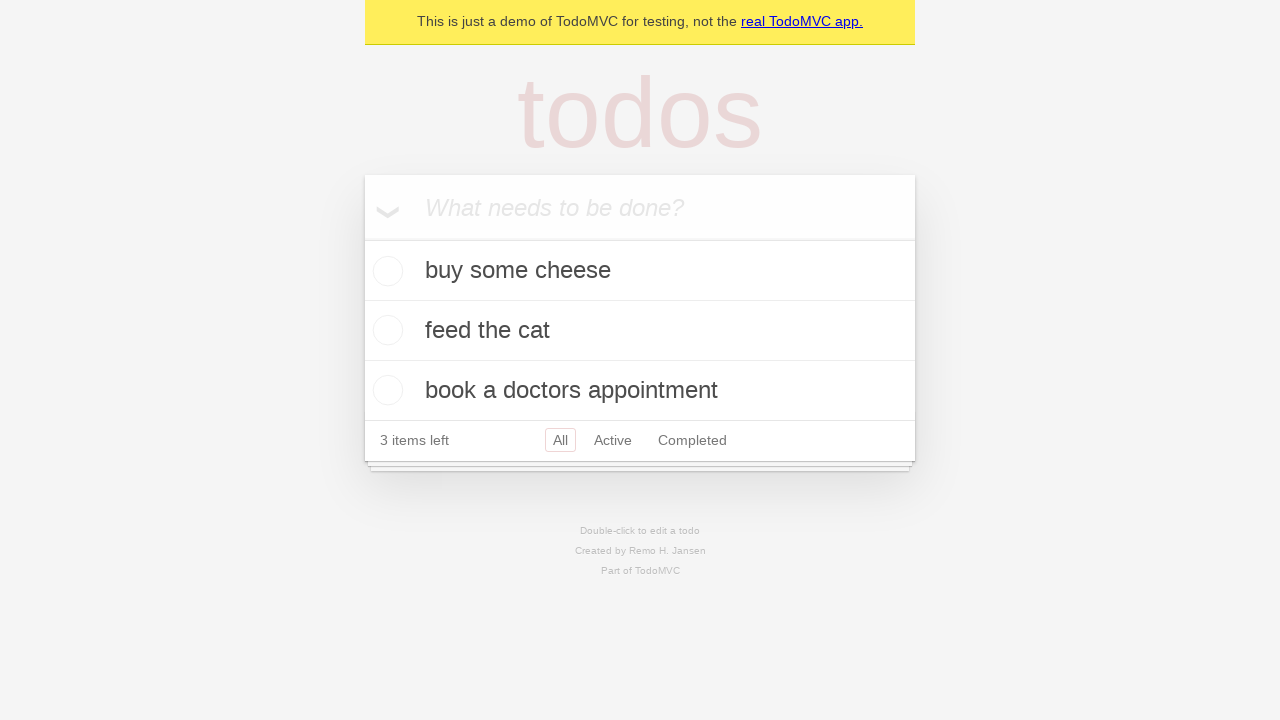

Waited for all 3 todo items to appear in the list
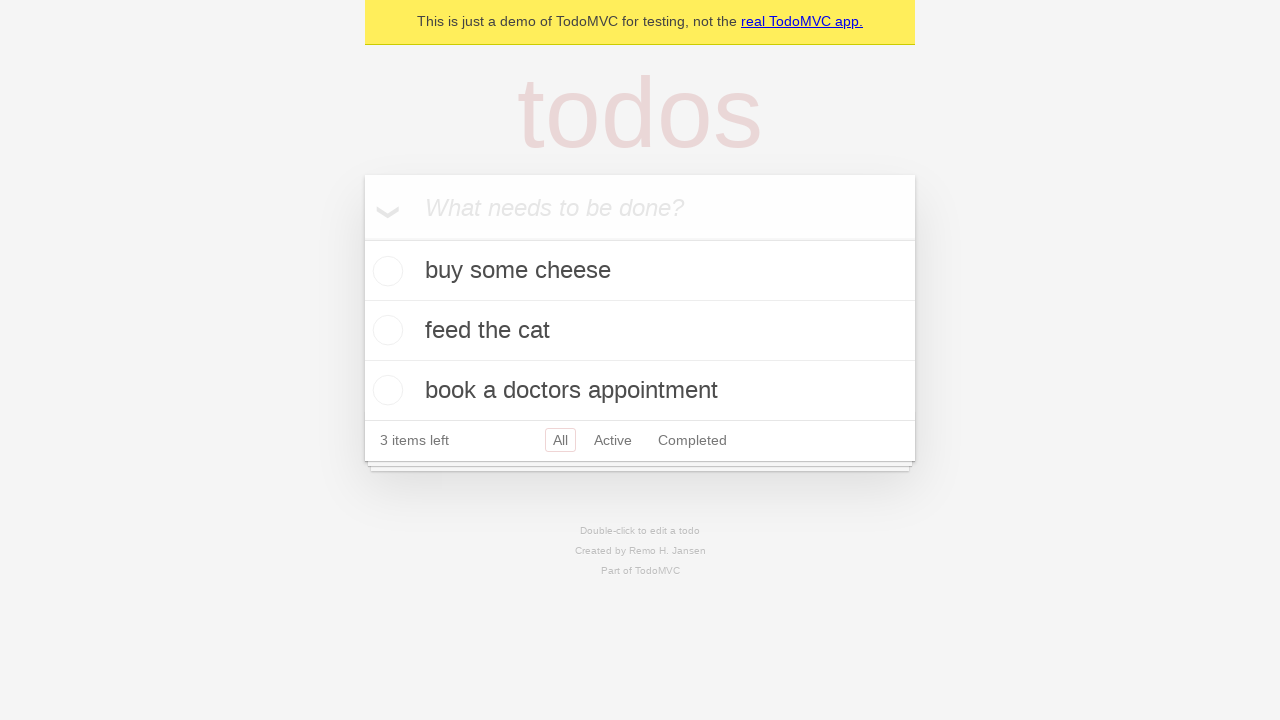

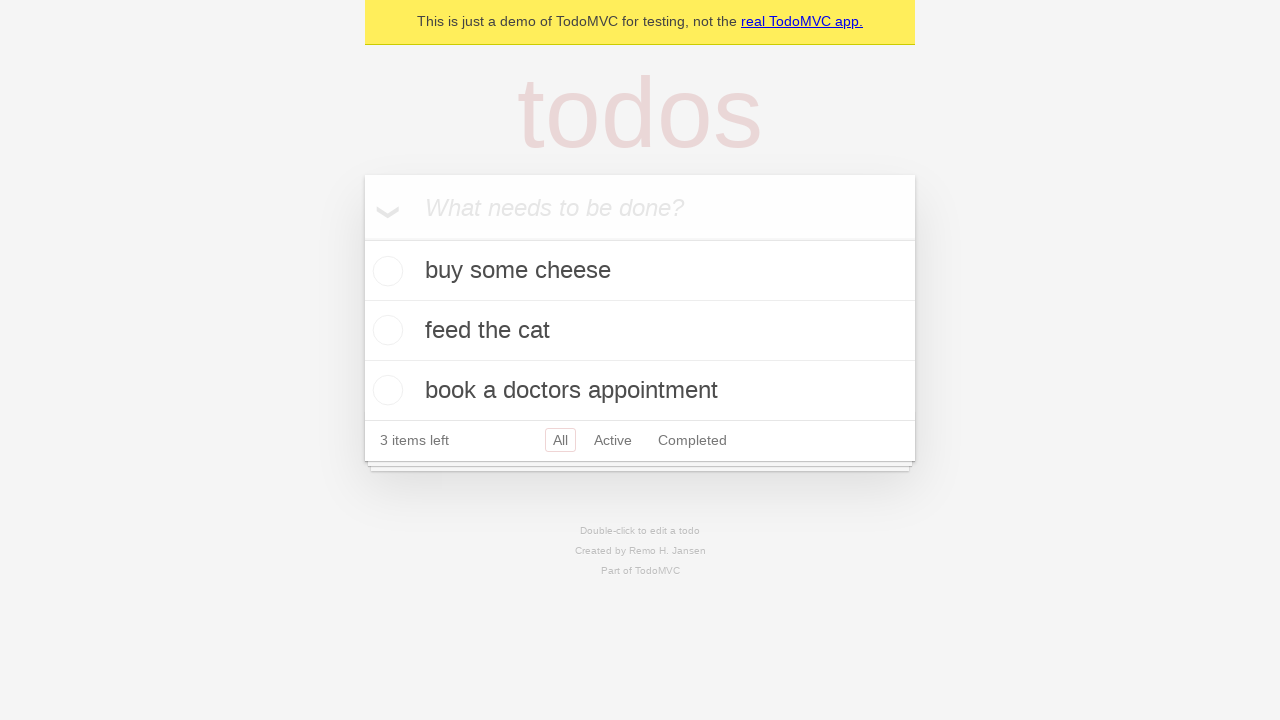